Fills out a practice form with various input fields including name, email, phone number, date of birth, gender, hobbies, subjects, address, and state selection, then submits the form

Starting URL: https://demoqa.com/automation-practice-form

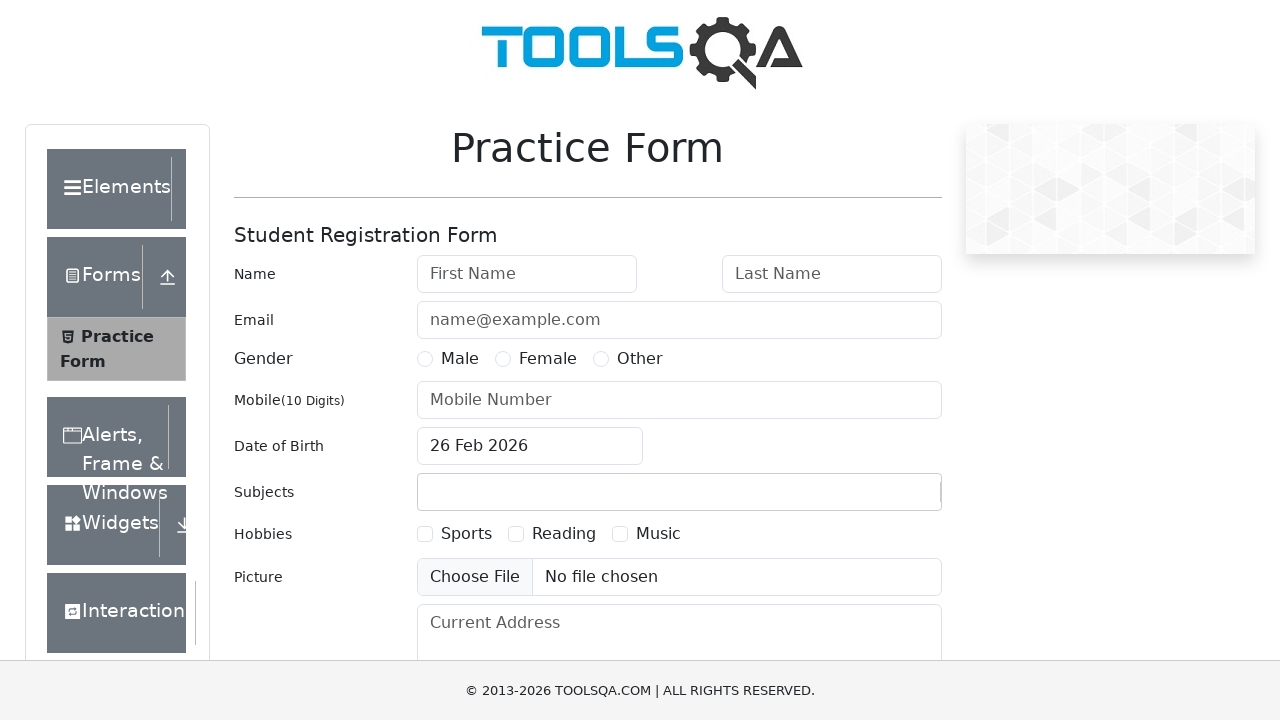

Filled first name field with 'John' on input[placeholder='First Name']
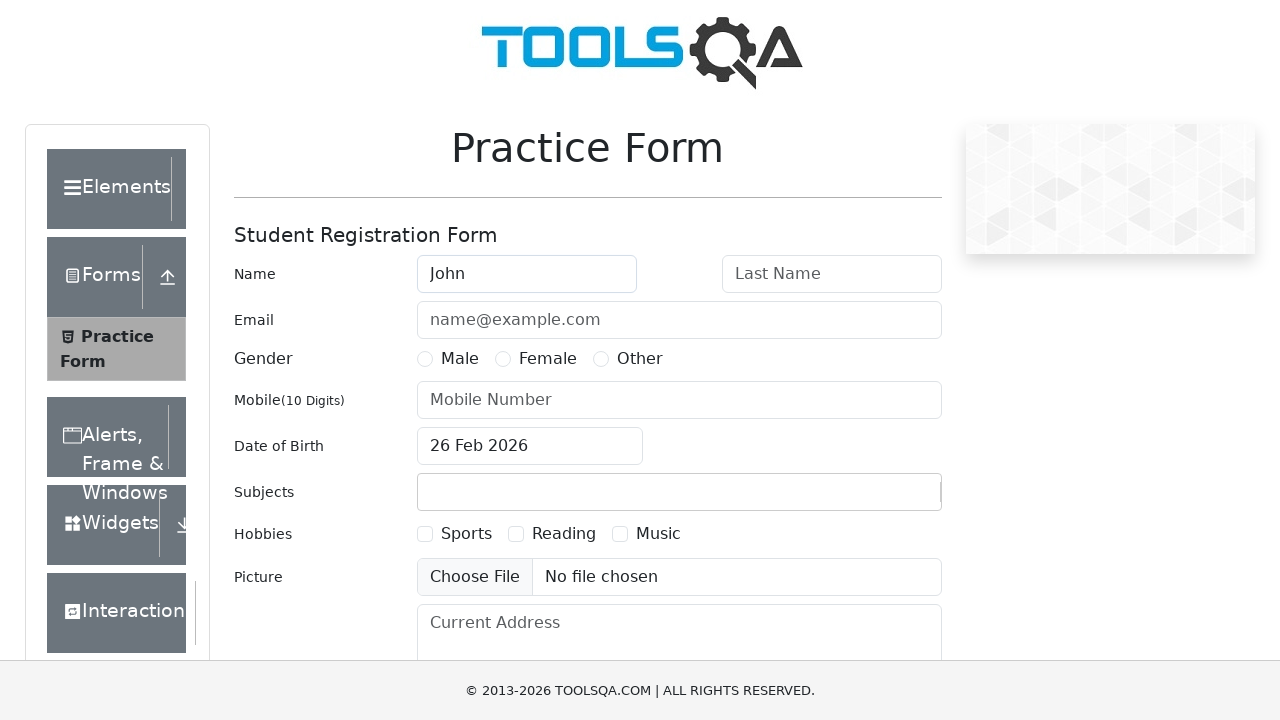

Filled last name field with 'Smith' on input[placeholder='Last Name']
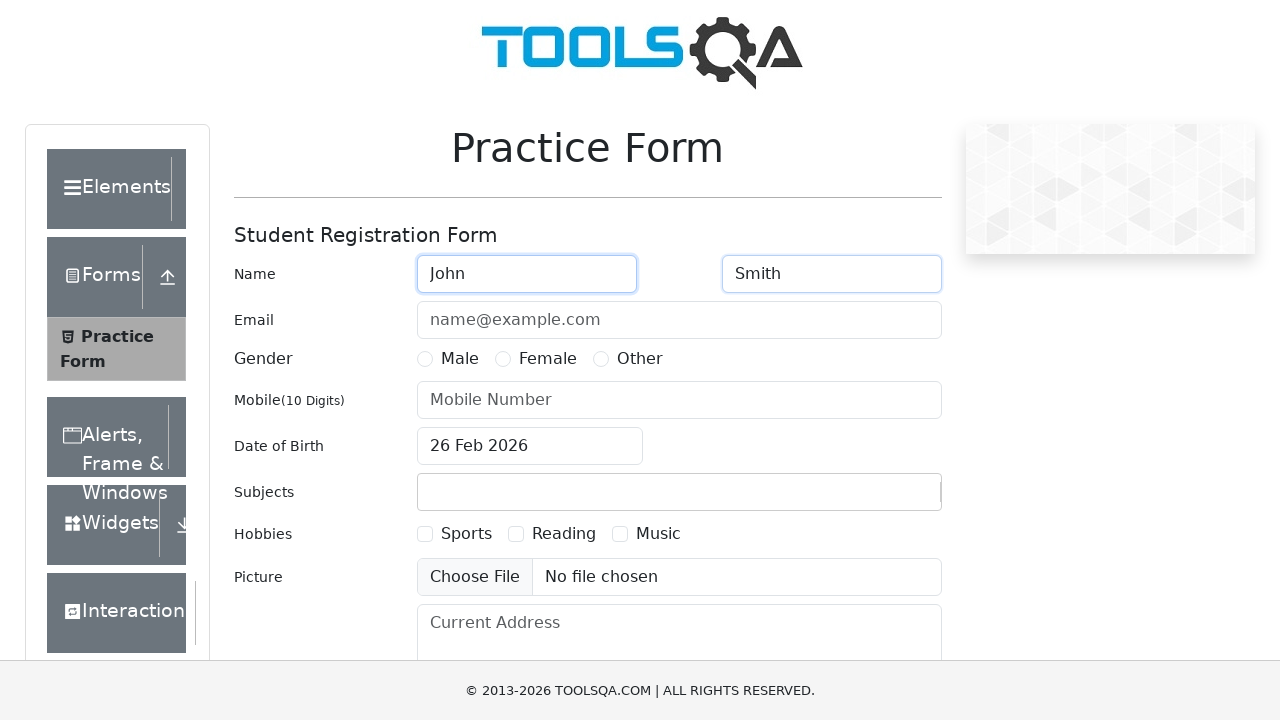

Filled email field with 'john.smith@example.com' on input[placeholder='name@example.com']
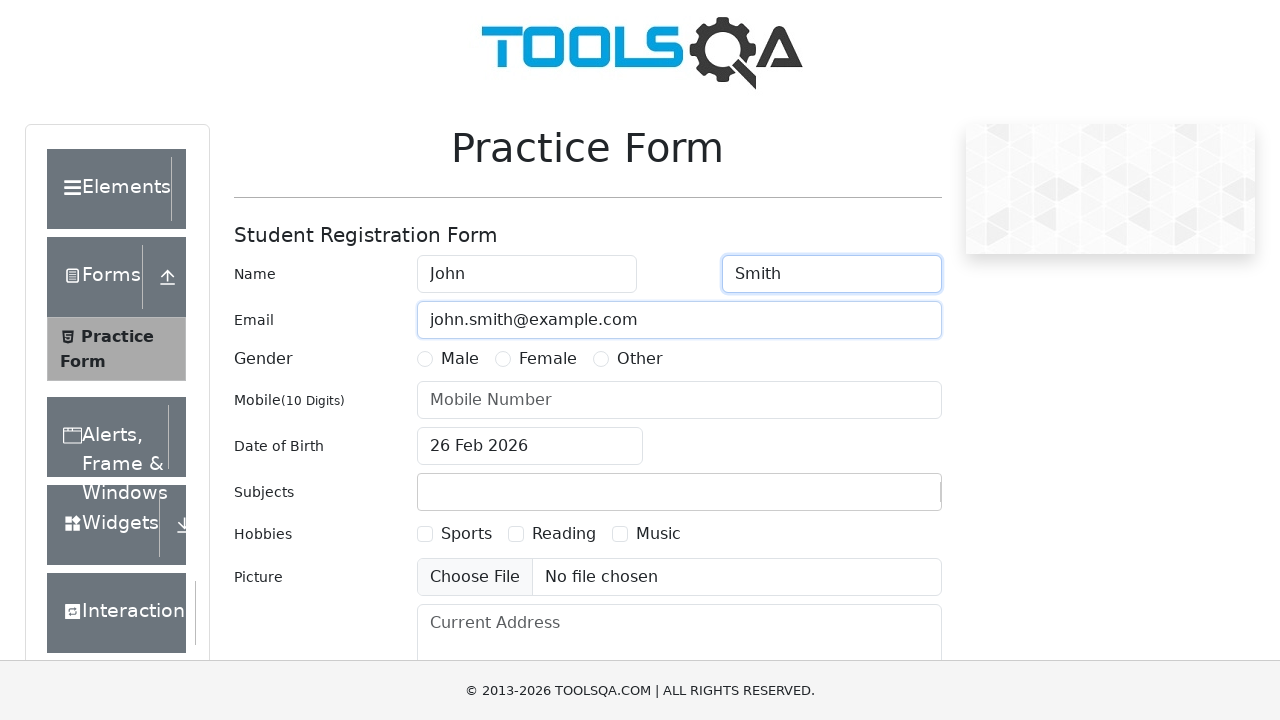

Selected Male gender option at (460, 359) on label:has-text('Male')
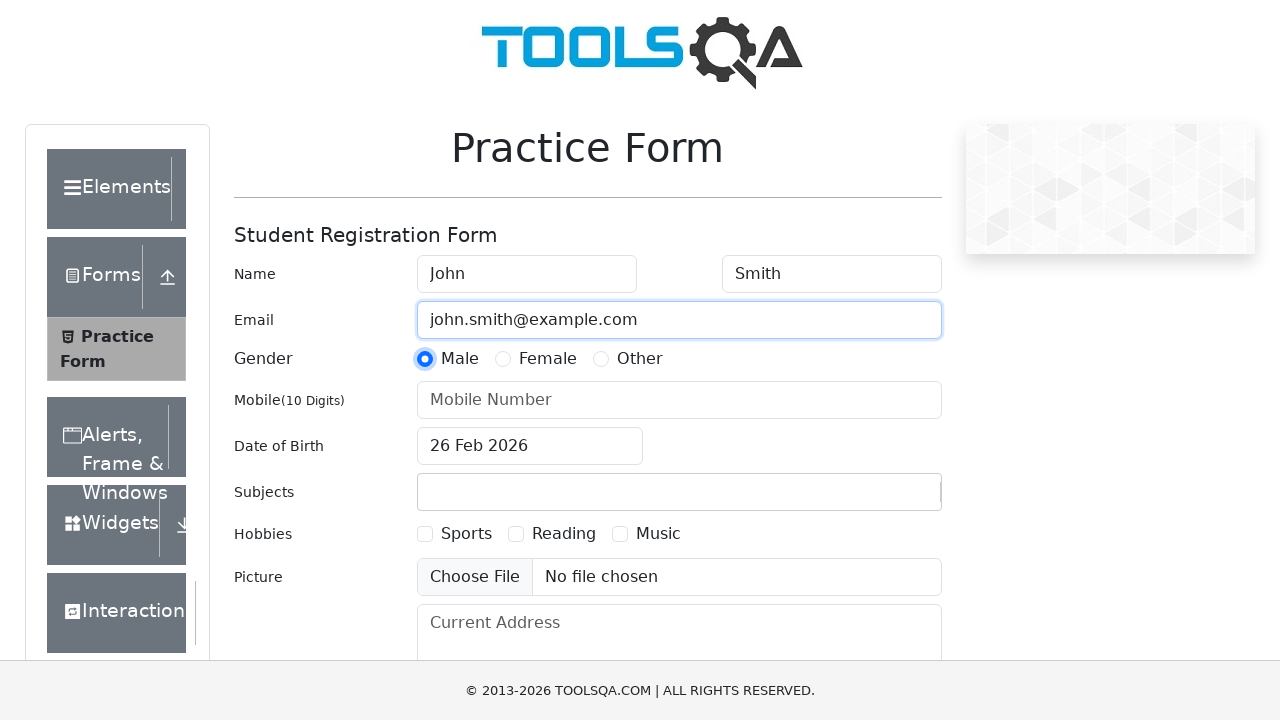

Filled phone number field with '5551234567' on input#userNumber
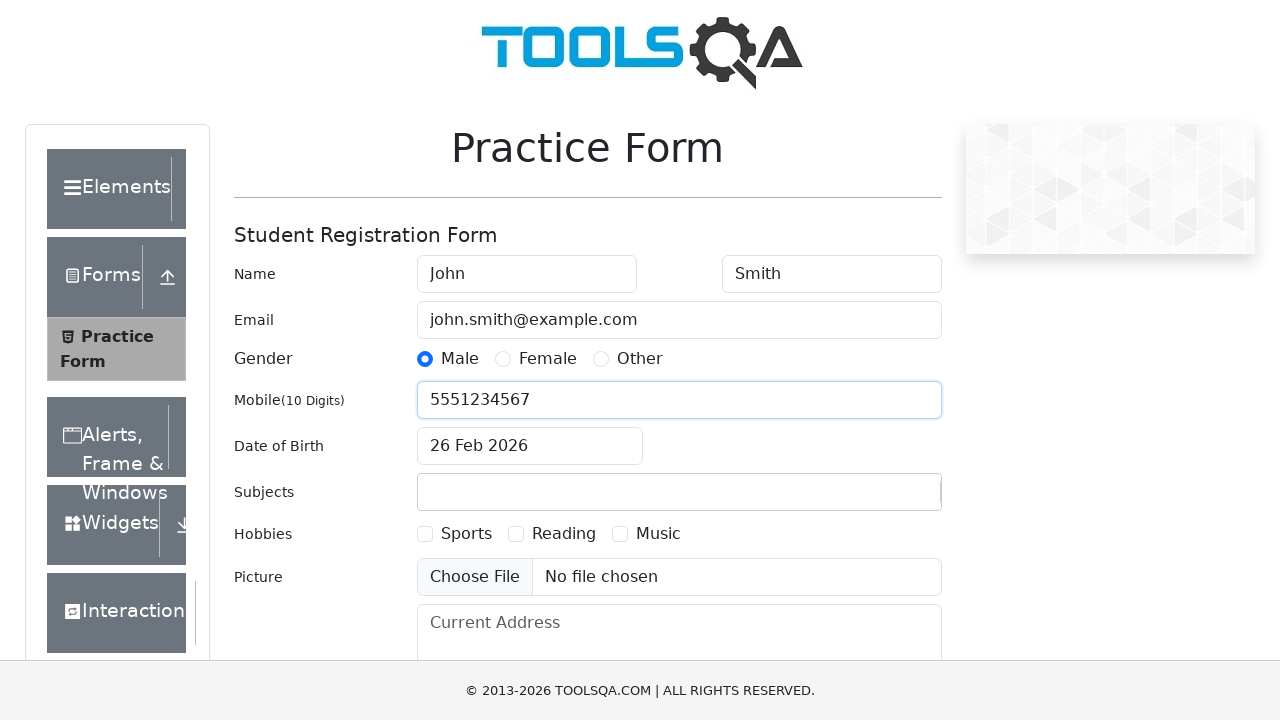

Clicked date of birth input field at (530, 446) on input#dateOfBirthInput
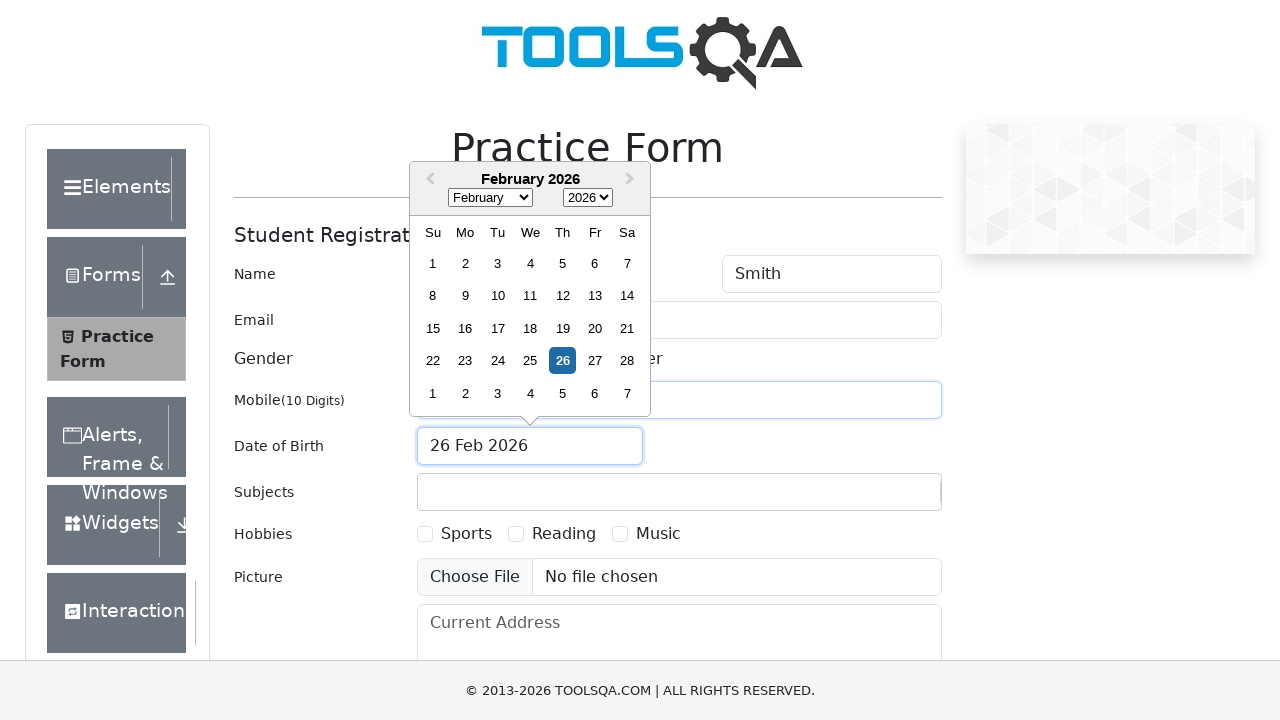

Selected May from month dropdown on //select[contains(@class, 'react-datepicker__month-select')]
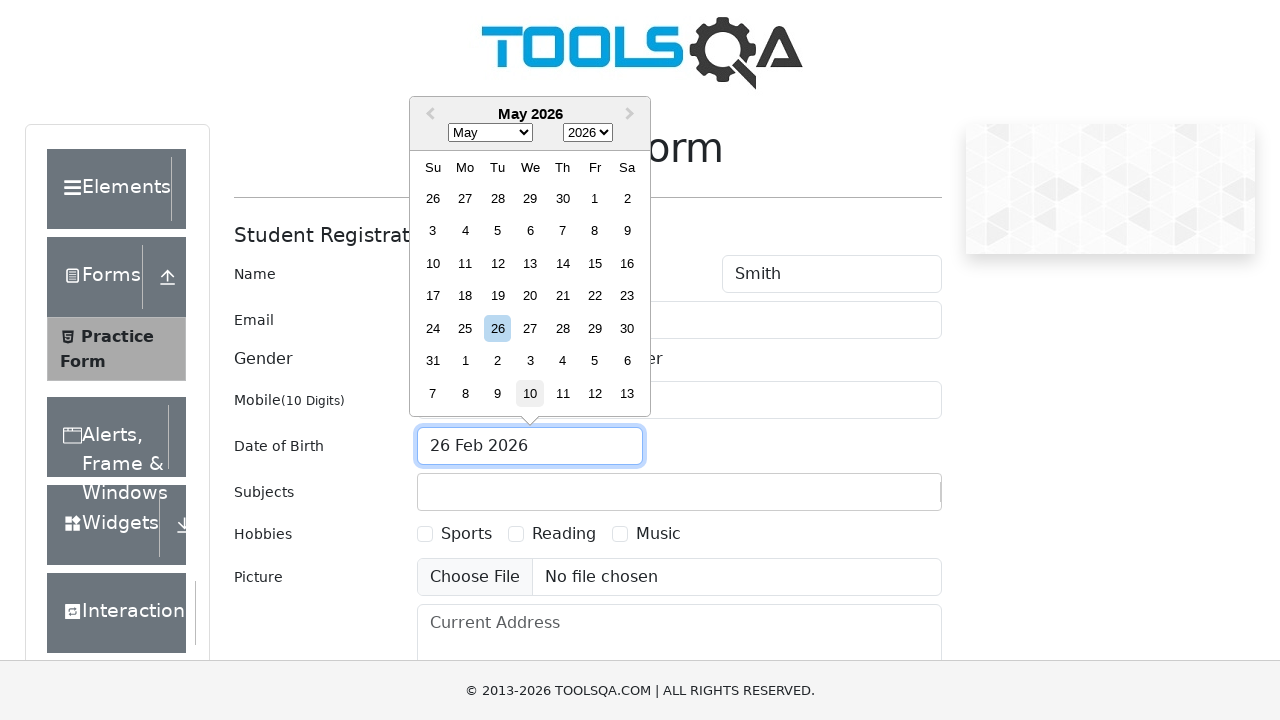

Selected 1995 from year dropdown on //select[contains(@class, 'react-datepicker__year-select')]
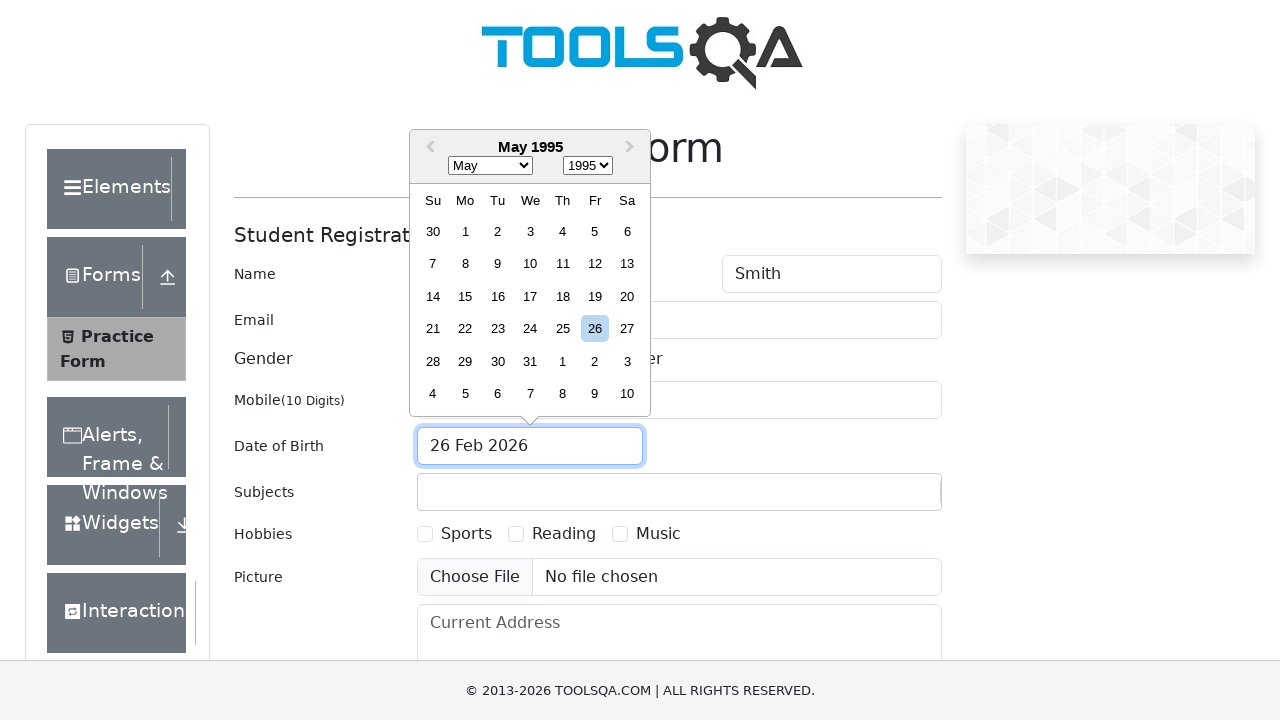

Selected day 15 from date picker at (465, 296) on xpath=//div[contains(@class, 'react-datepicker__day') and text()='15']
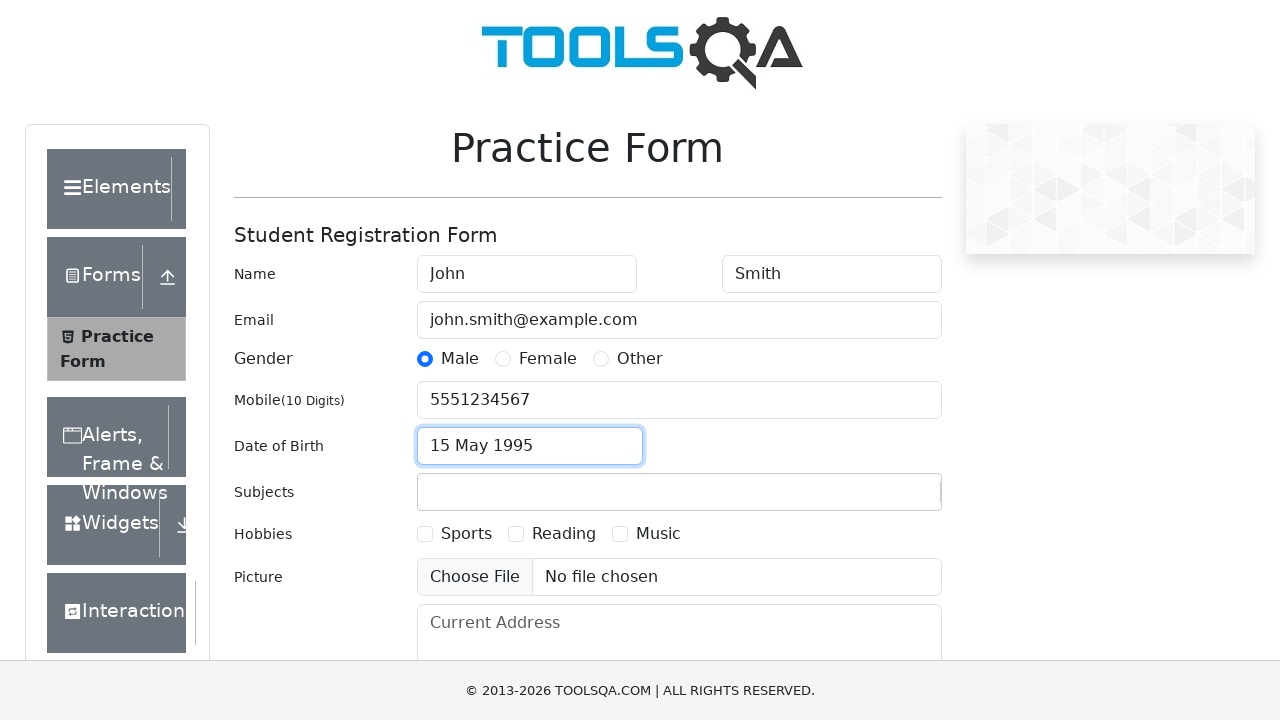

Selected Sports hobby checkbox at (466, 534) on label:has-text('Sports')
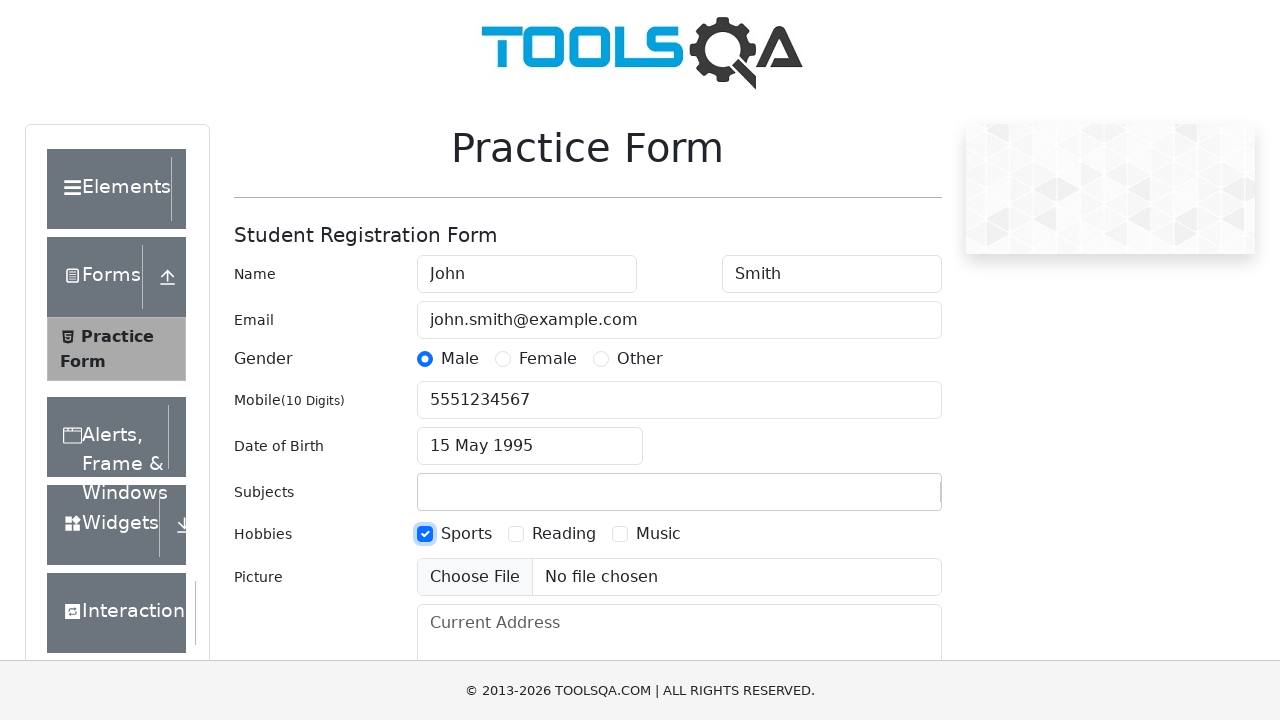

Selected Reading hobby checkbox at (564, 534) on label:has-text('Reading')
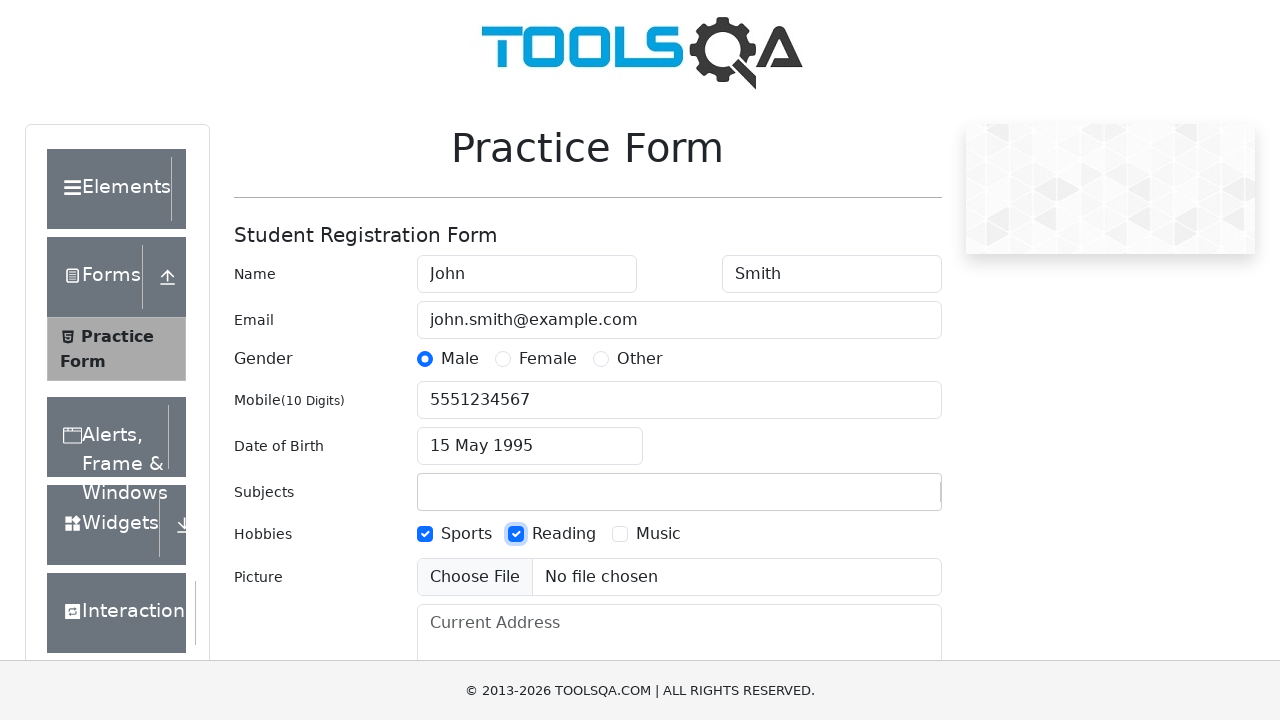

Filled subjects input with 'Math' on input#subjectsInput
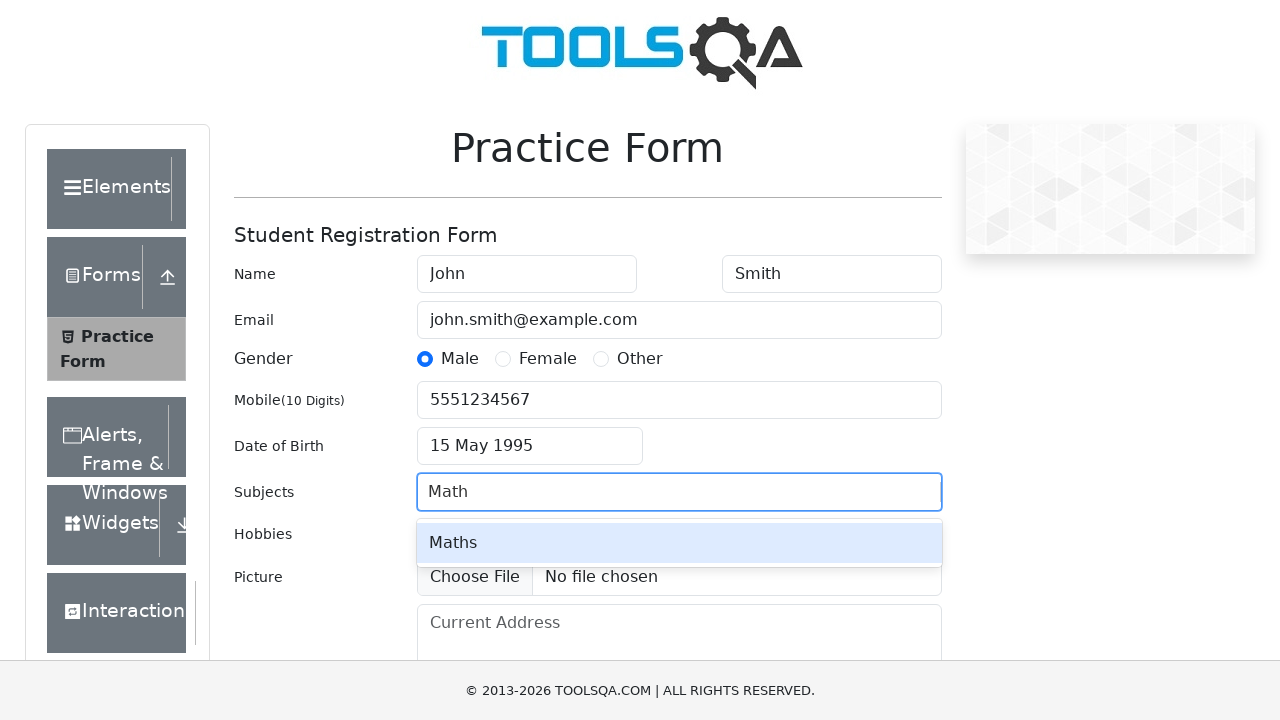

Pressed Enter to confirm Math subject on input#subjectsInput
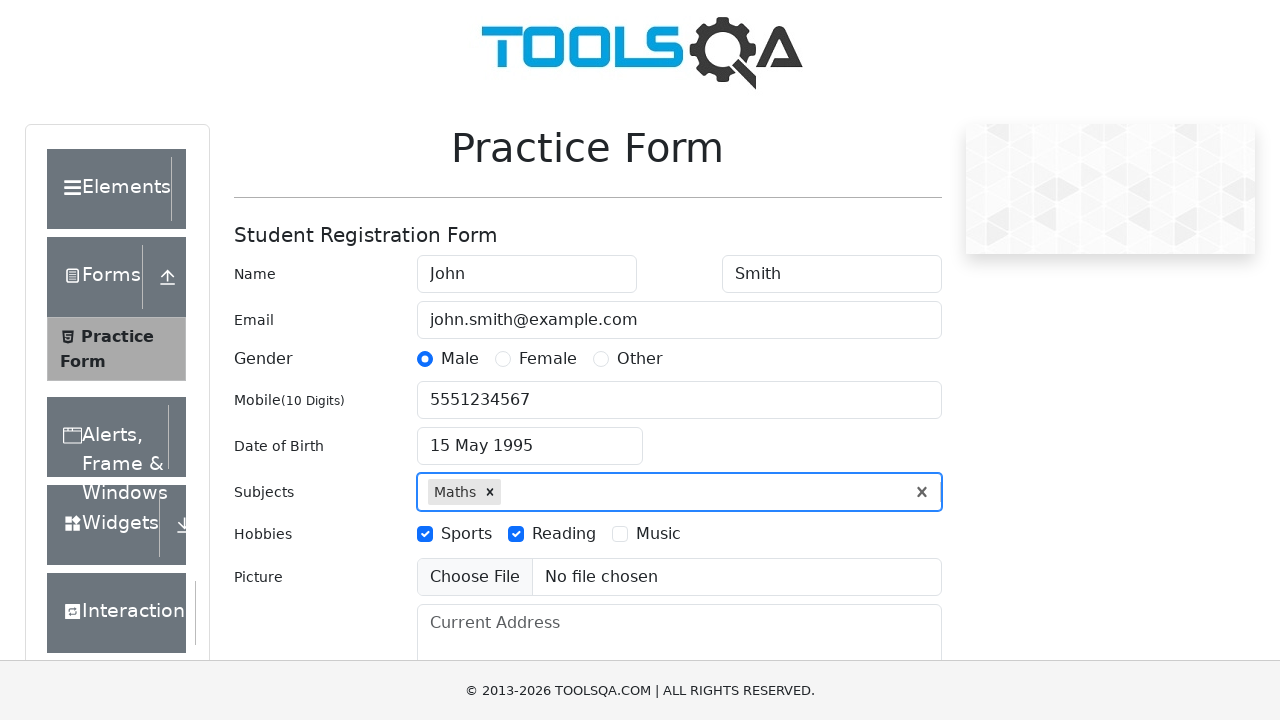

Filled subjects input with 'Physics' on input#subjectsInput
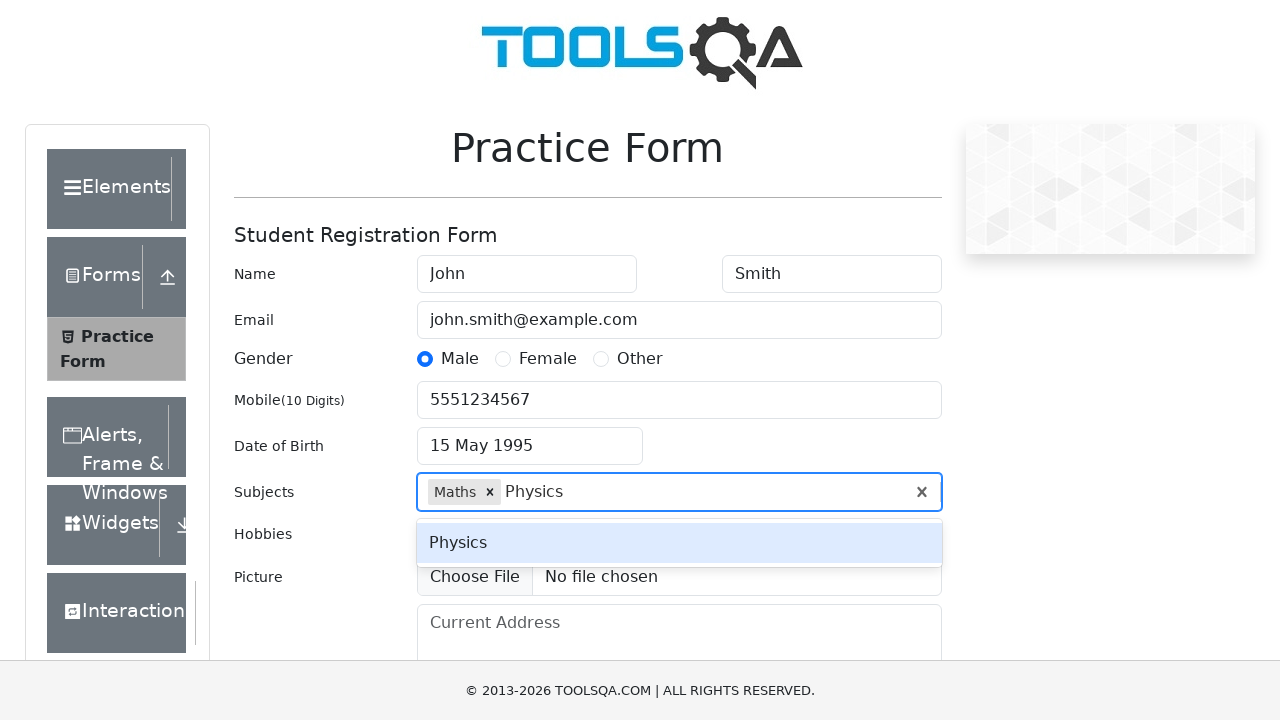

Pressed Enter to confirm Physics subject on input#subjectsInput
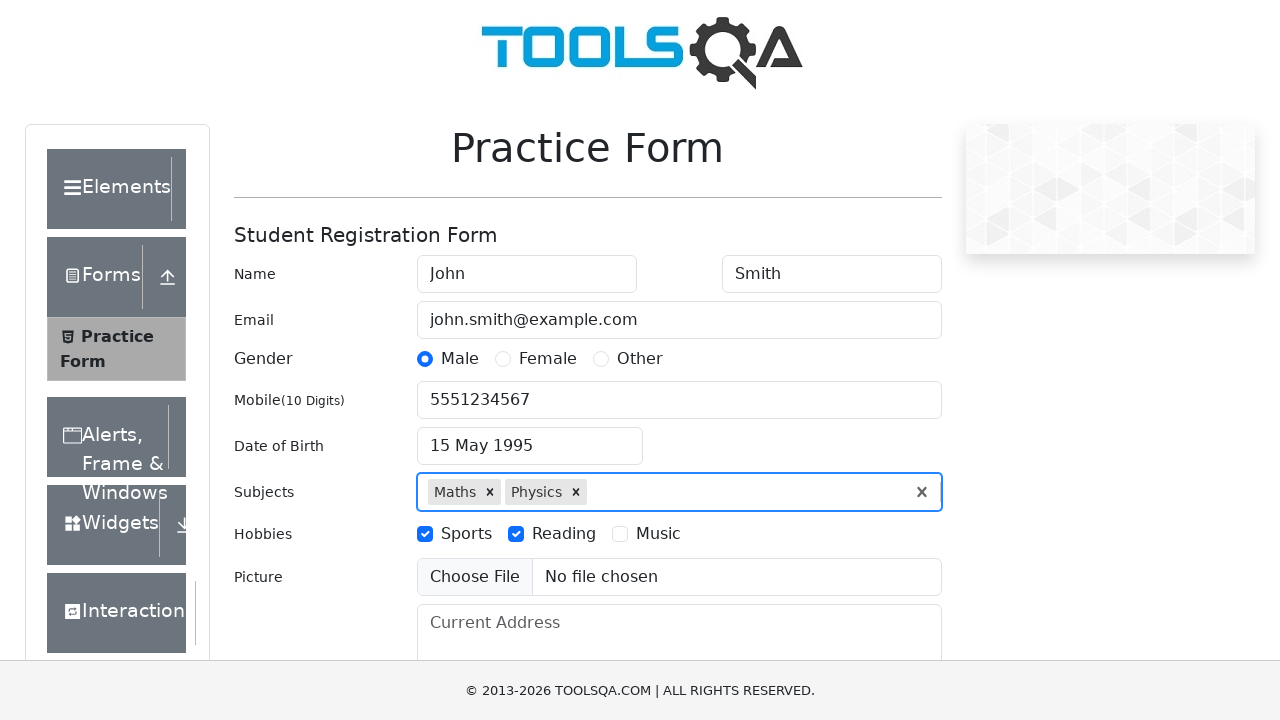

Filled current address field with '123 Main Street, Apartment 4B' on textarea[placeholder='Current Address']
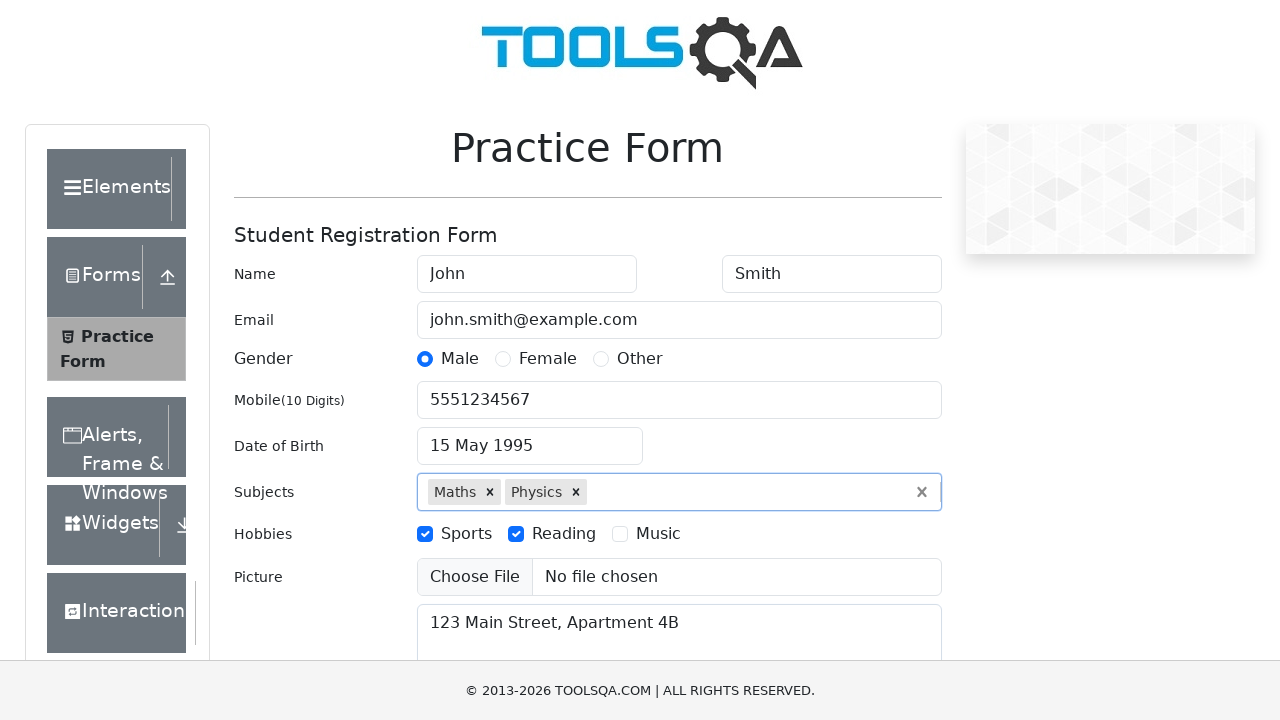

Filled state input with 'NCR' on input#react-select-3-input
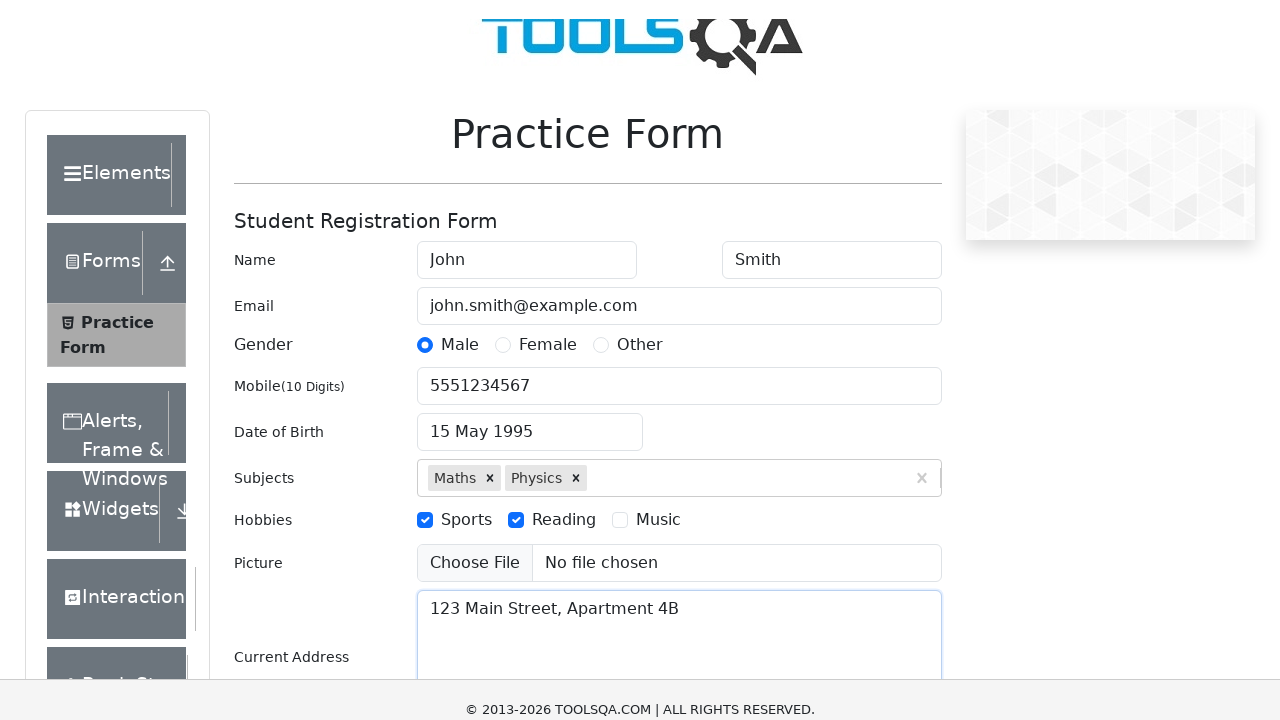

Pressed Enter to confirm NCR state selection on input#react-select-3-input
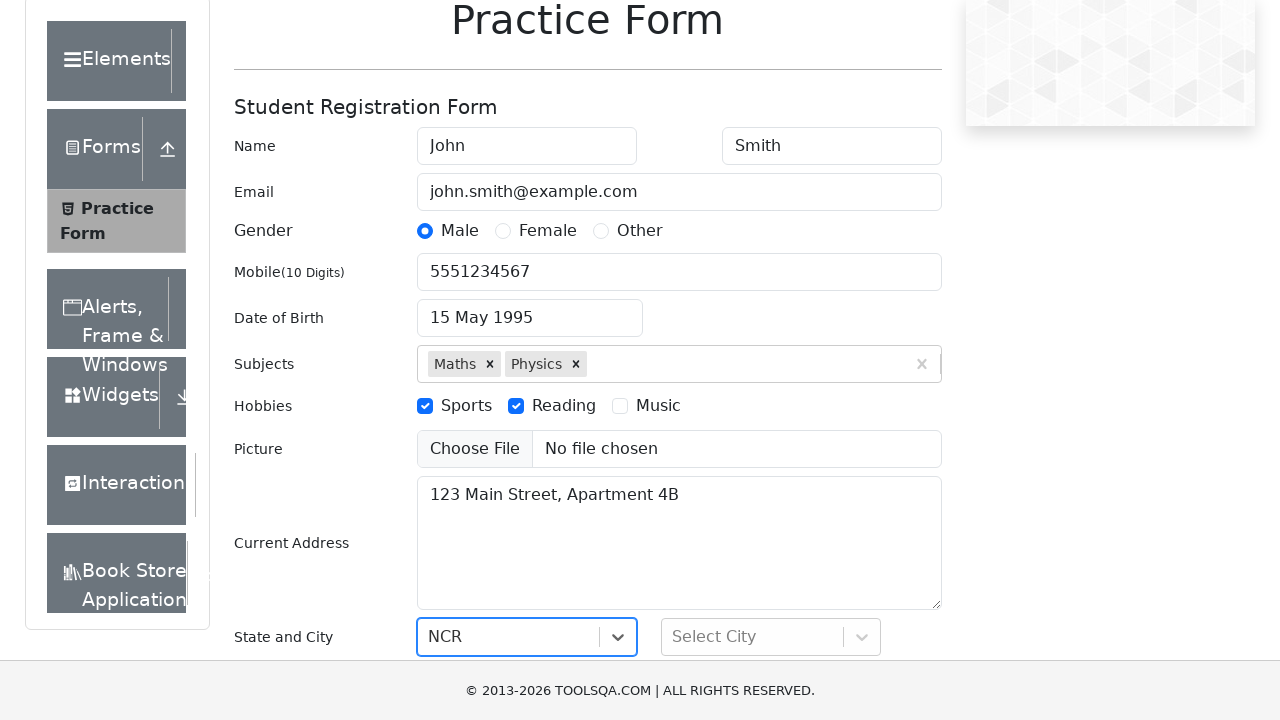

Filled city input with 'Delhi' on input#react-select-4-input
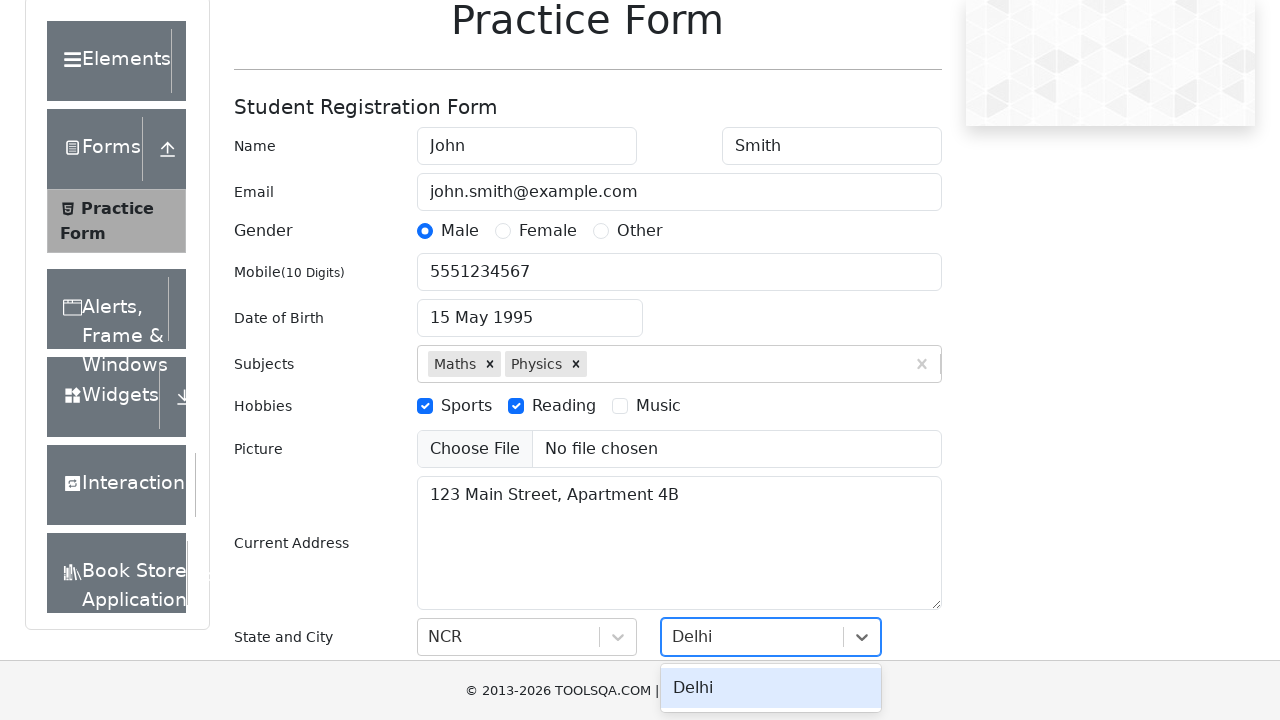

Pressed Enter to confirm Delhi city selection on input#react-select-4-input
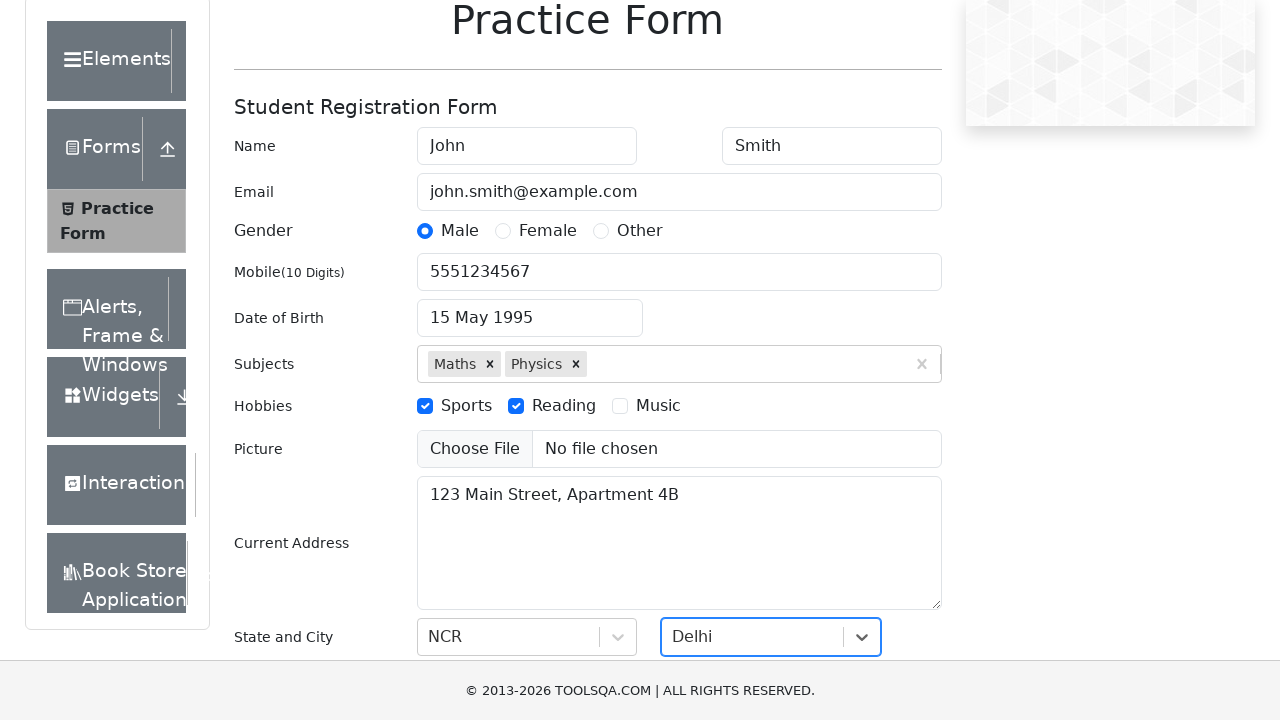

Submitted the practice form on button#submit
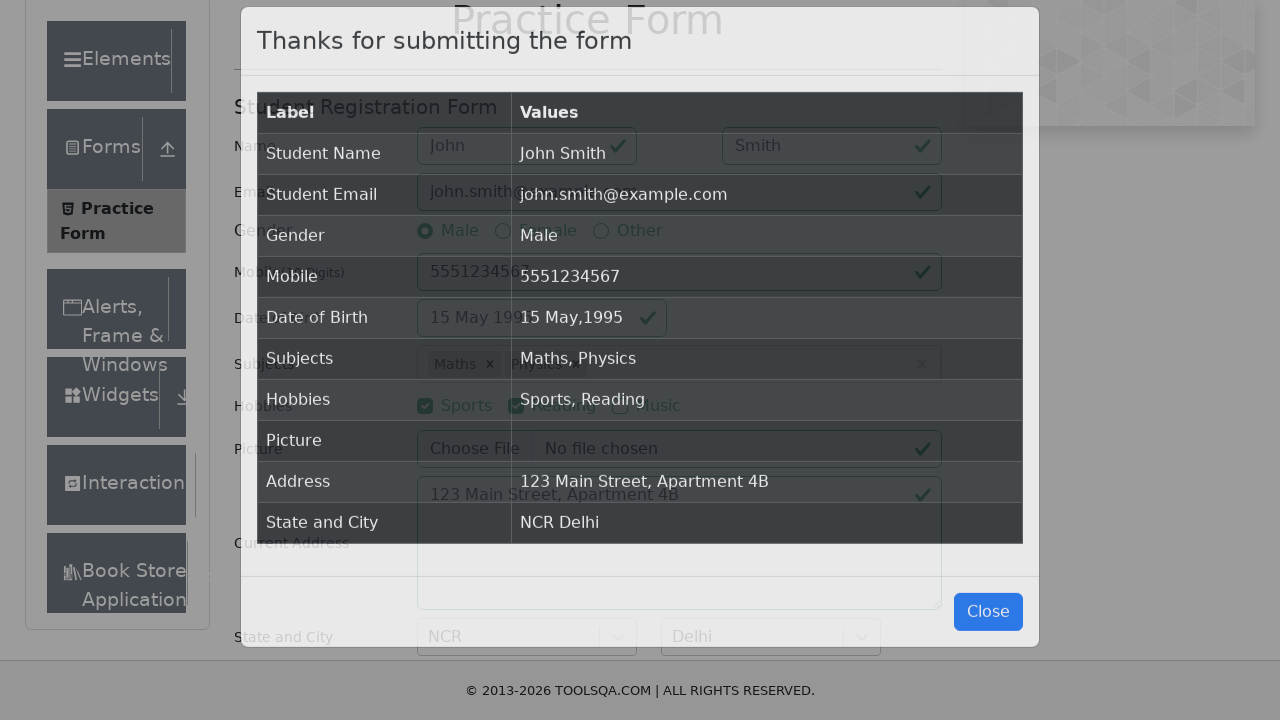

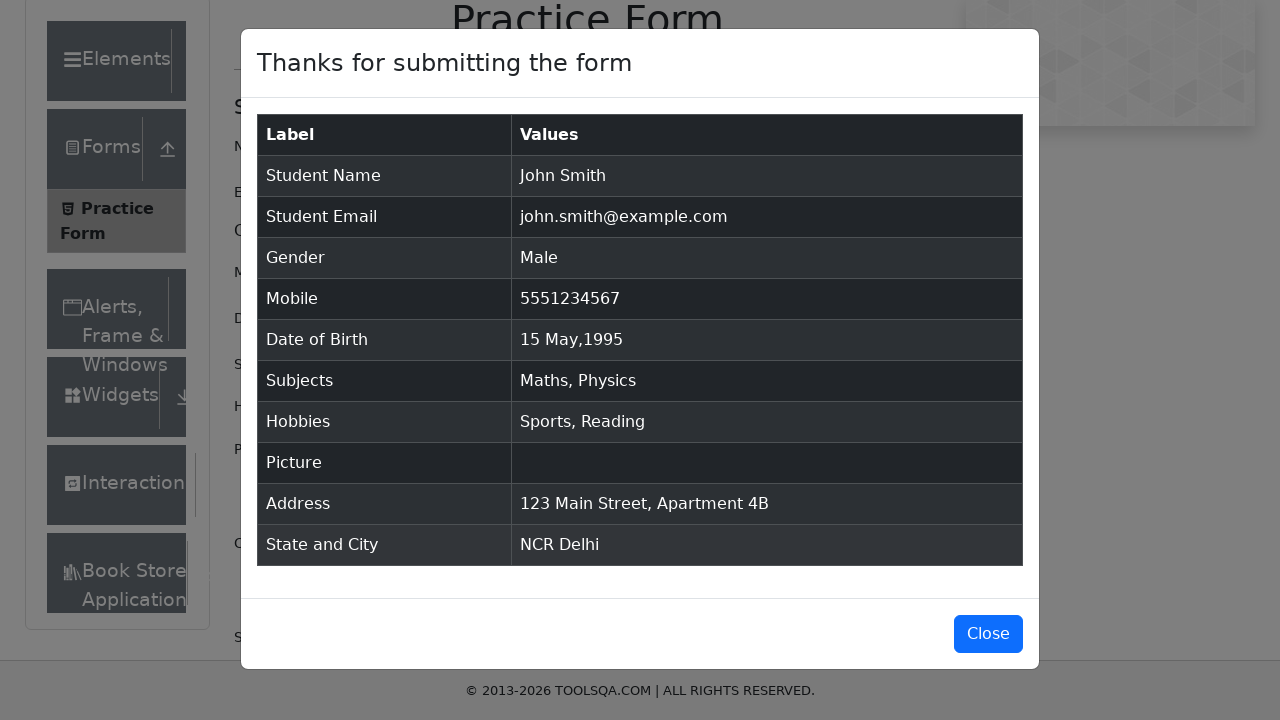